Clicks on the dropdown select element using CSS substring selector

Starting URL: https://rahulshettyacademy.com/AutomationPractice/

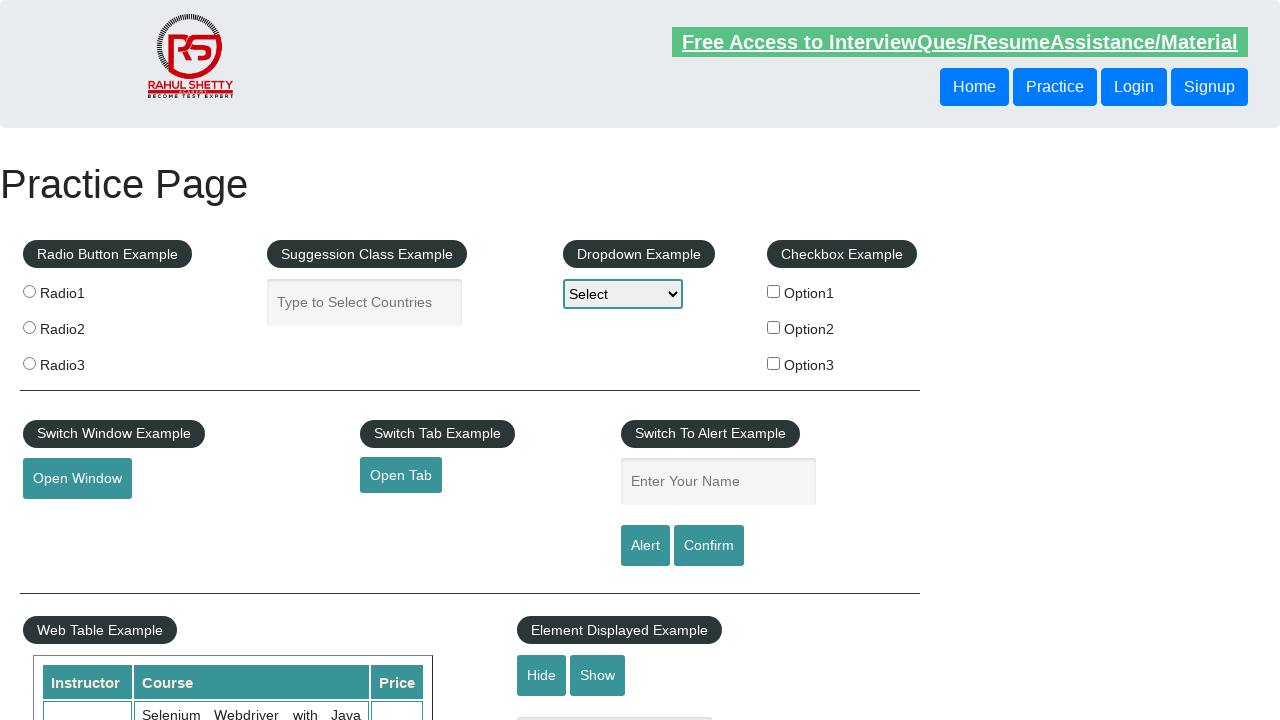

Clicked on the dropdown select element using CSS substring selector at (623, 294) on select[id*='dropdown-class']
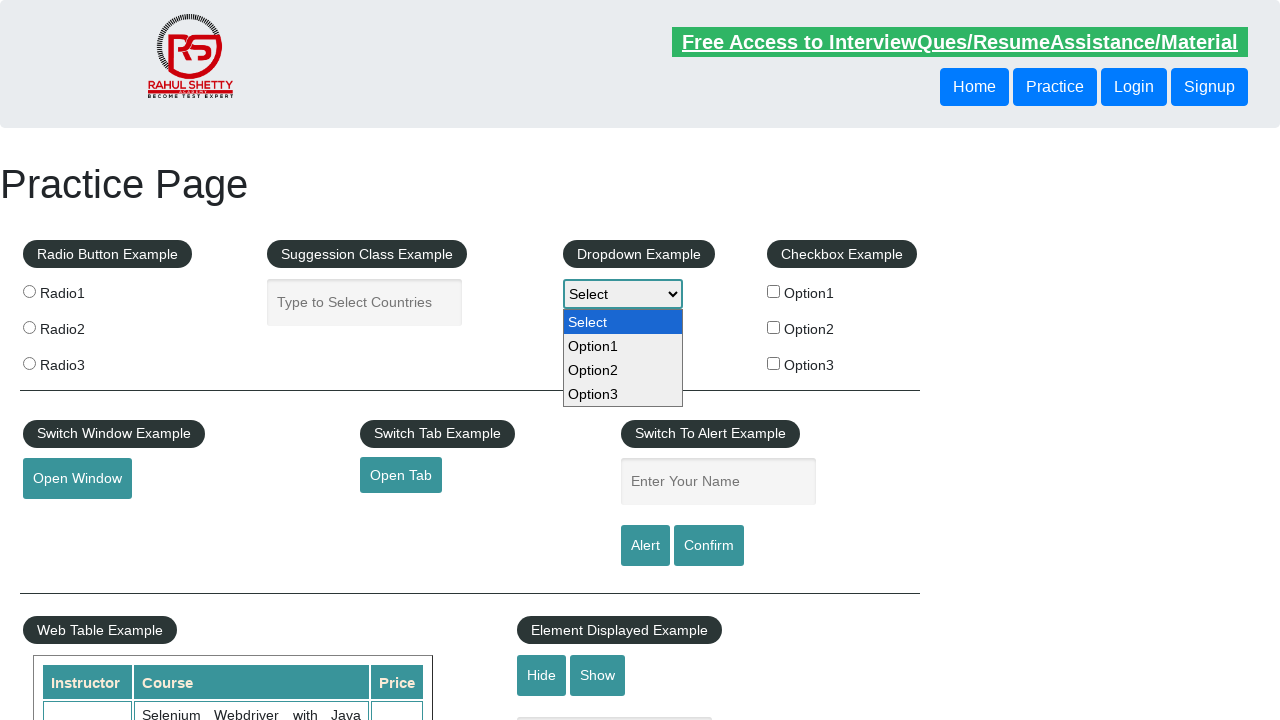

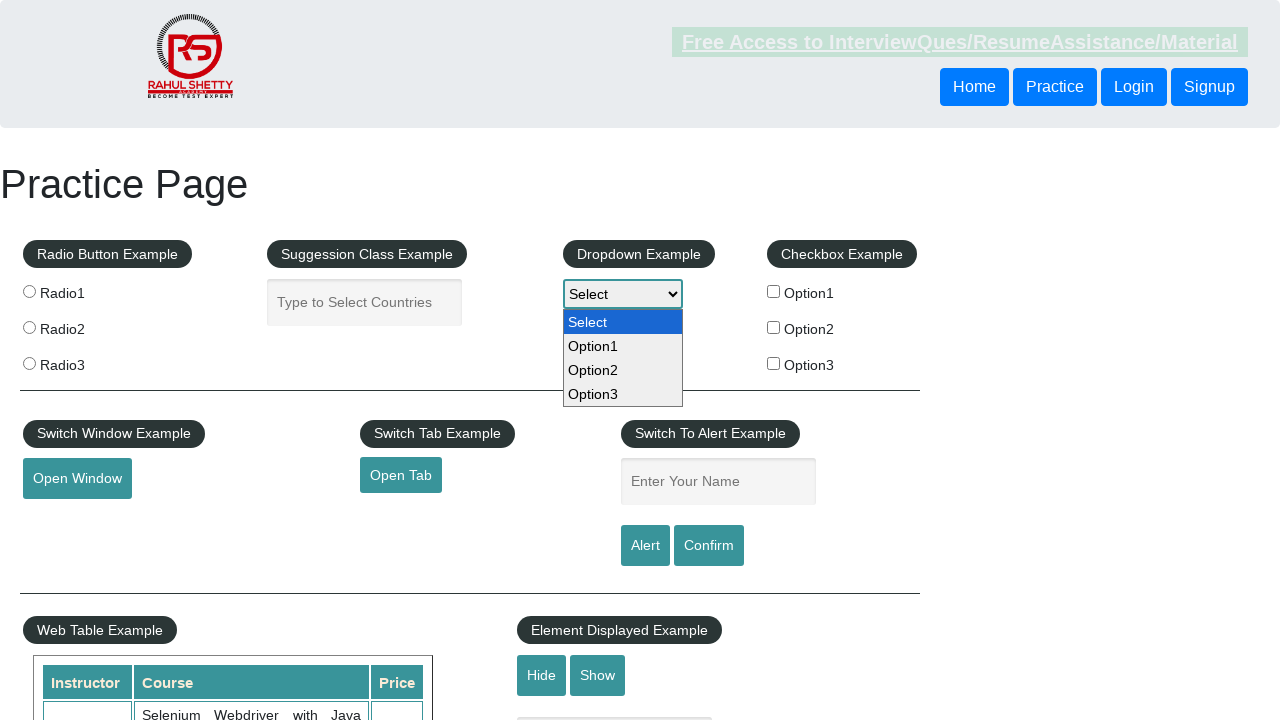